Navigates to Expedia homepage and clicks on the Flights tab to verify page functionality

Starting URL: https://www.expedia.com/

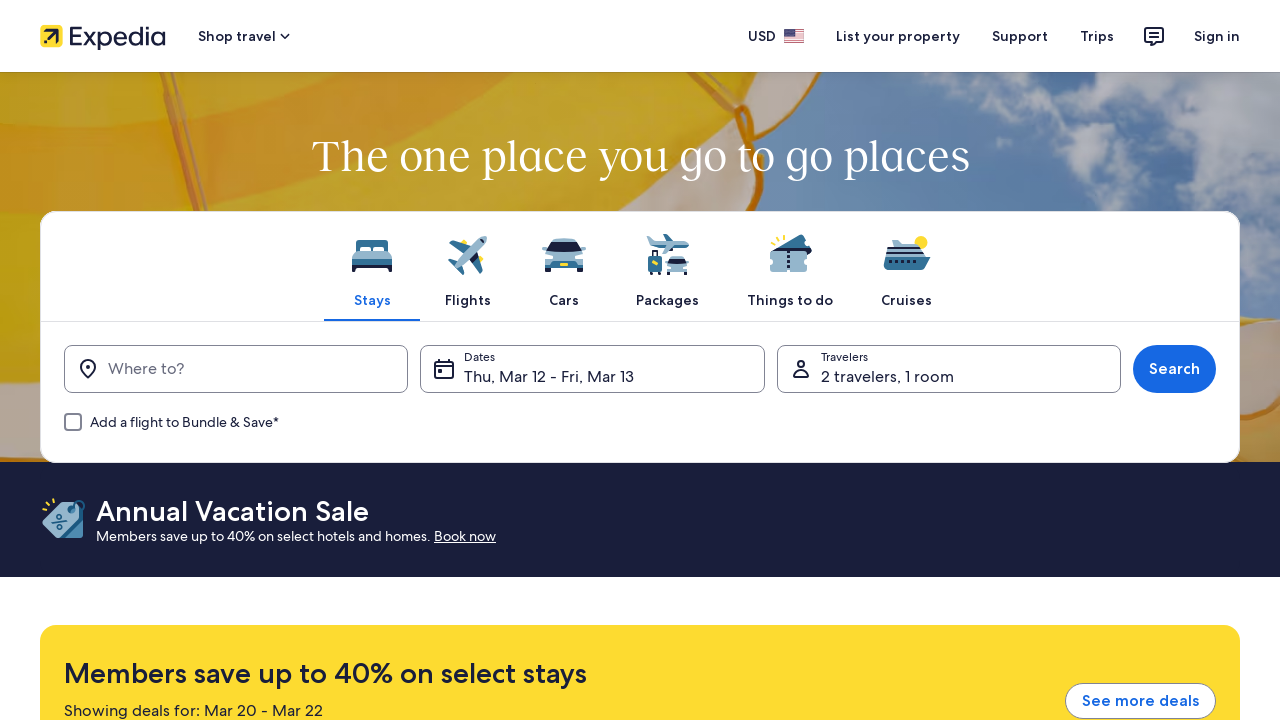

Navigated to Expedia homepage
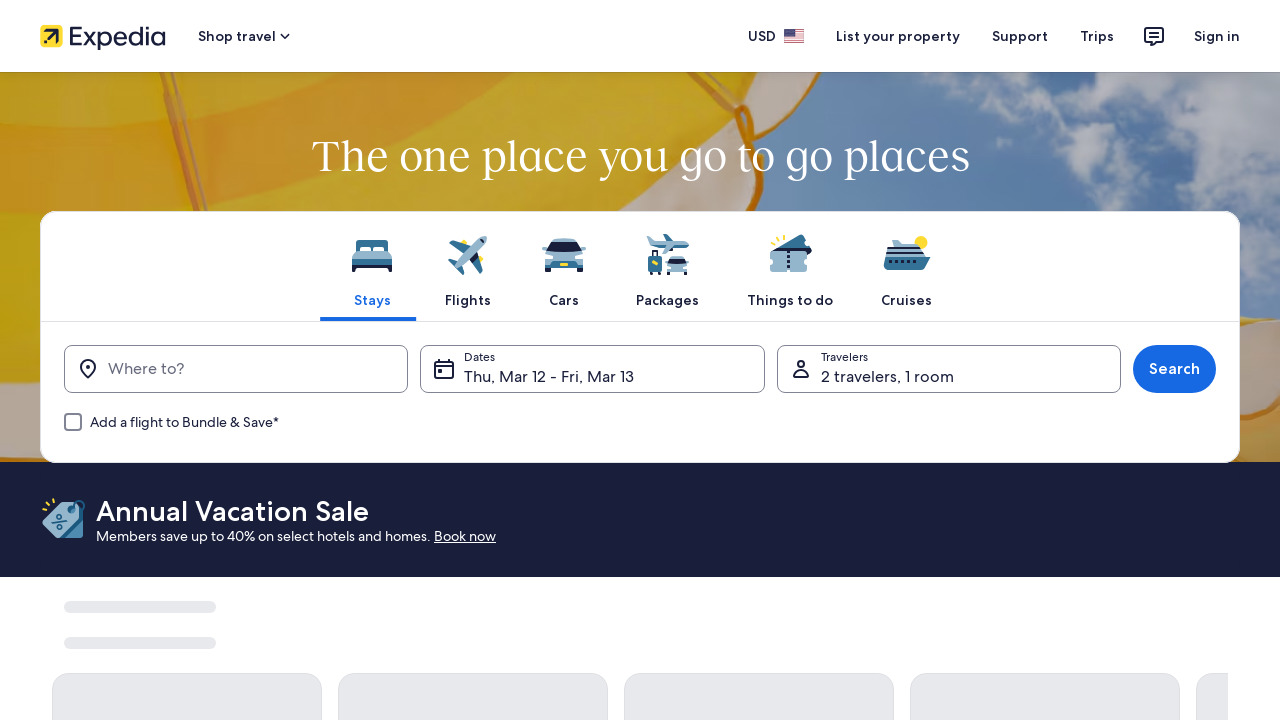

Clicked on Flights tab at (468, 300) on xpath=//span[text()='Flights']
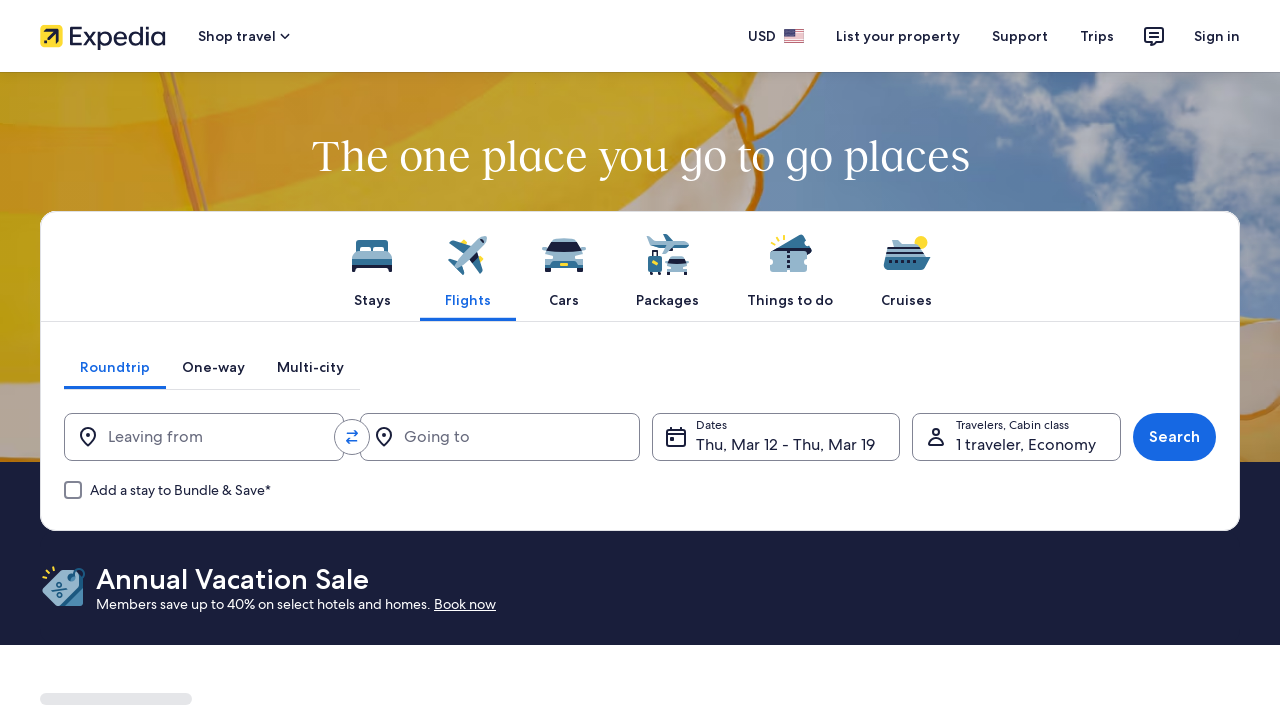

Waited for page to update after clicking Flights tab
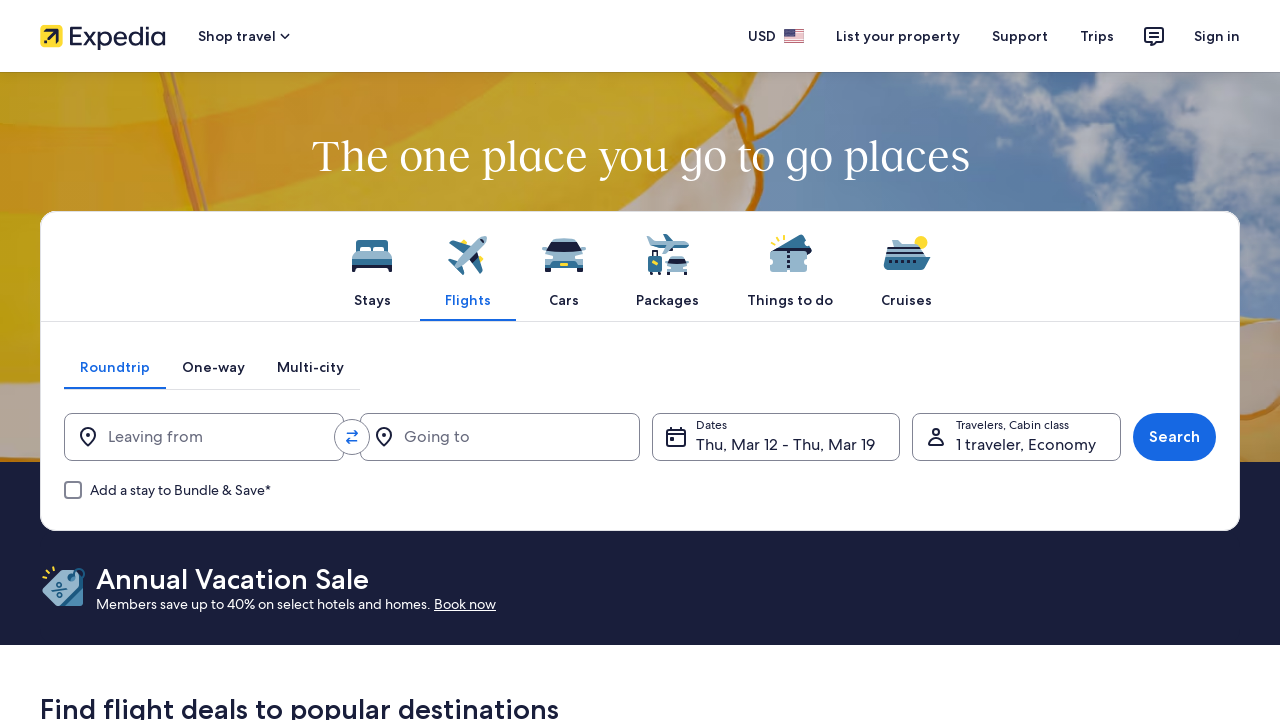

Verified page title is correct
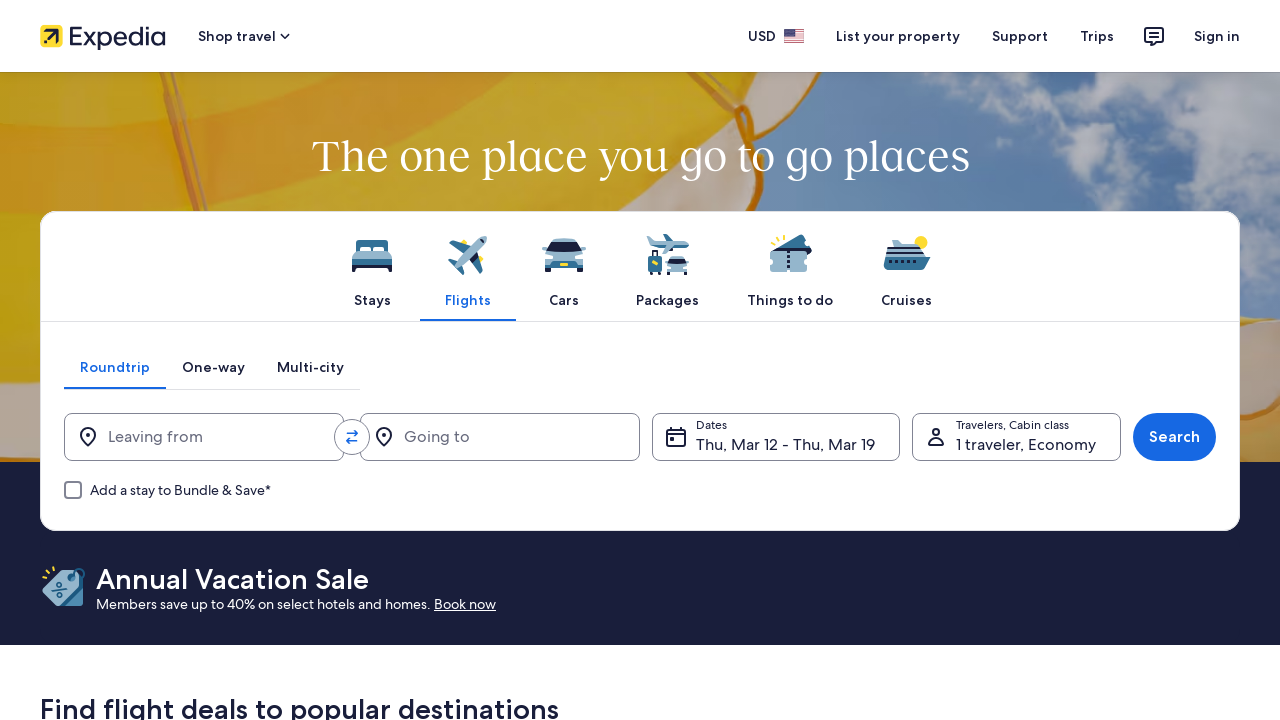

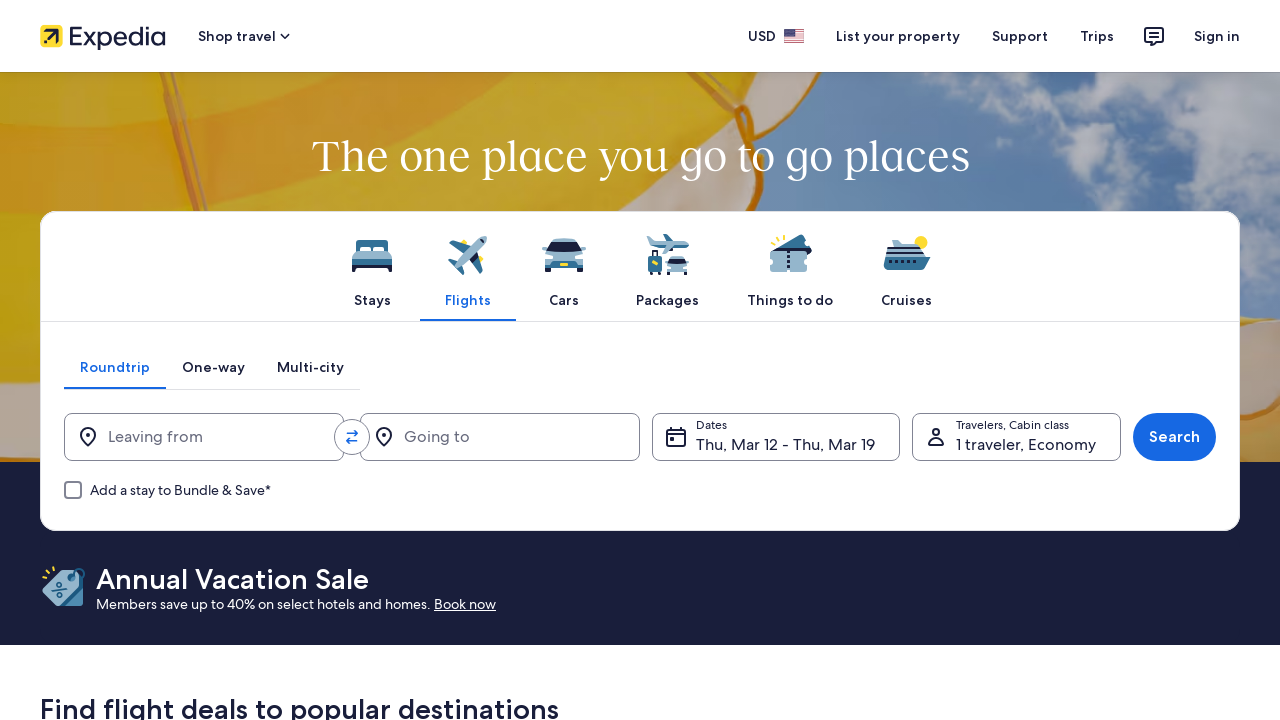